Tests handling of child windows by opening a new window, switching to it, and clicking a sign-in link

Starting URL: https://www.letskodeit.com/practice

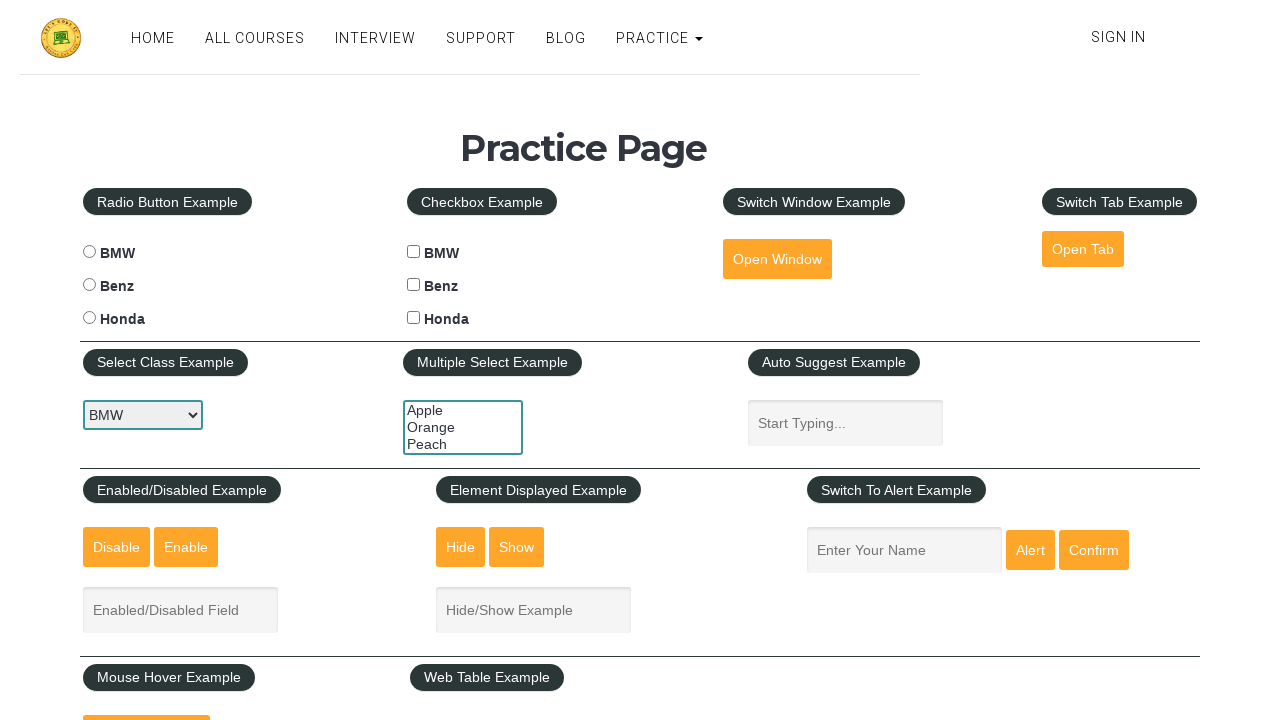

Clicked button to open new window at (777, 259) on #openwindow
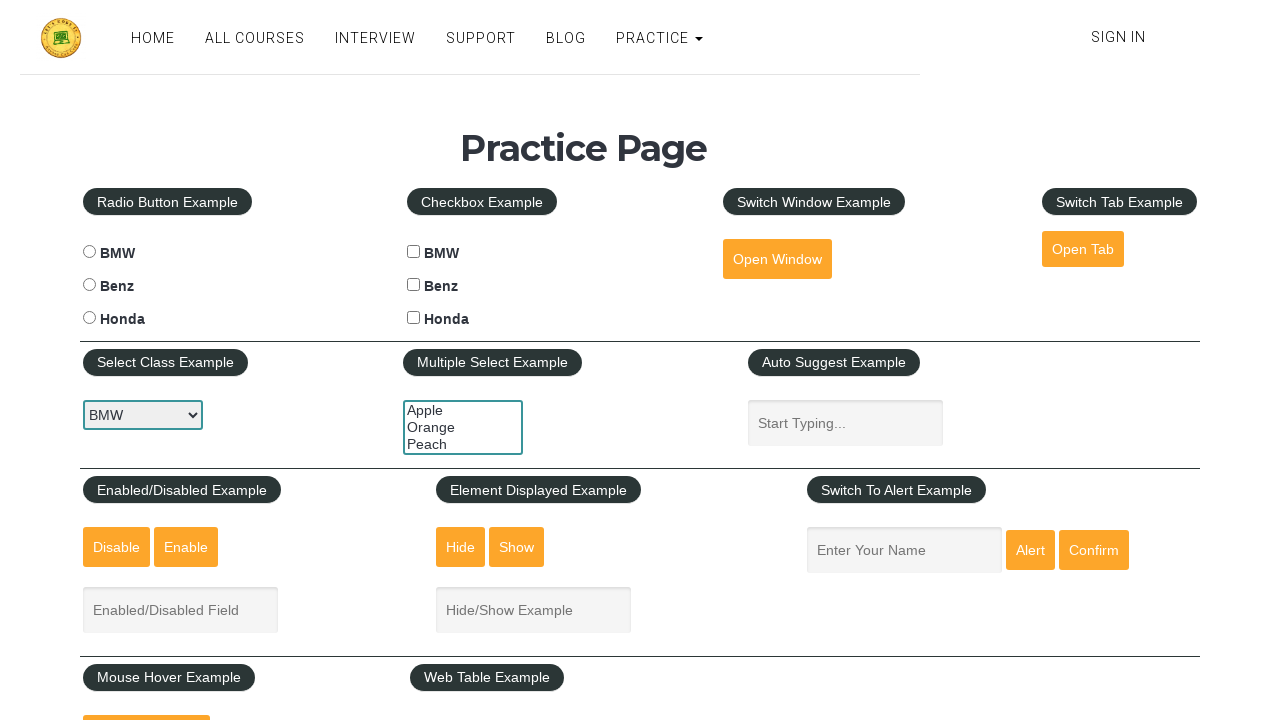

New window opened and captured
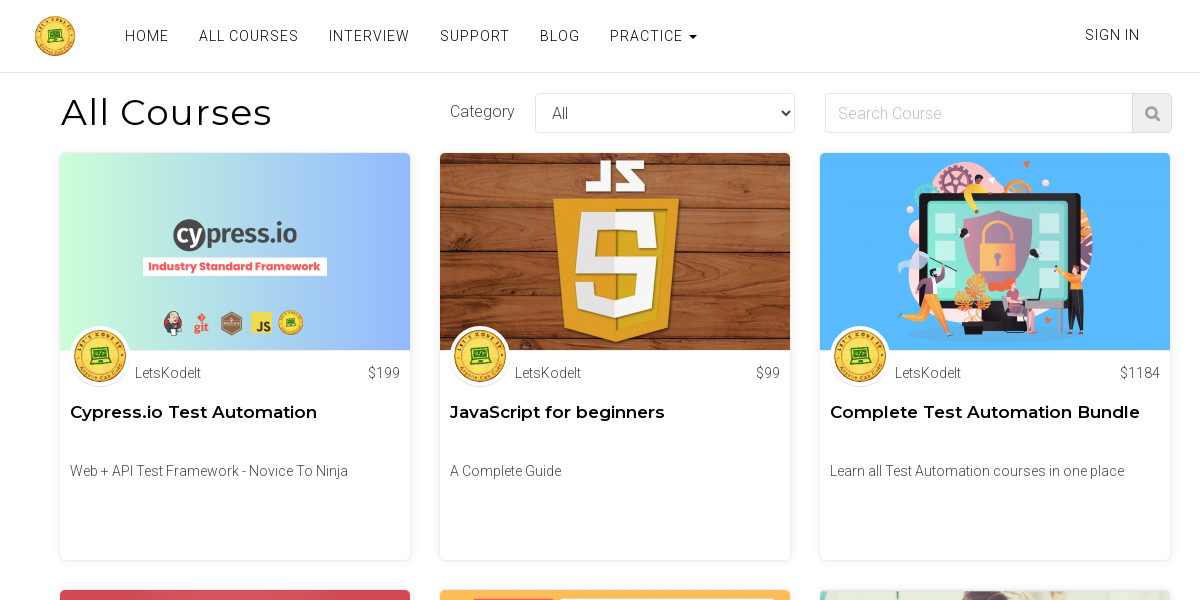

Clicked Sign In link in new window at (1112, 35) on xpath=//a[text()='Sign In']
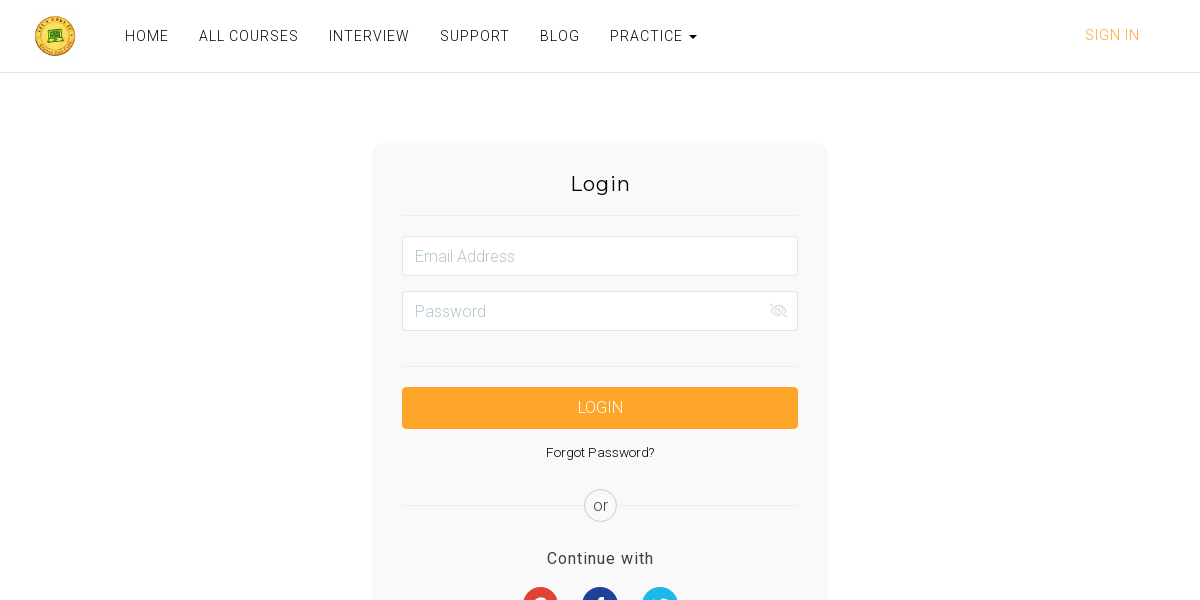

Closed the new window
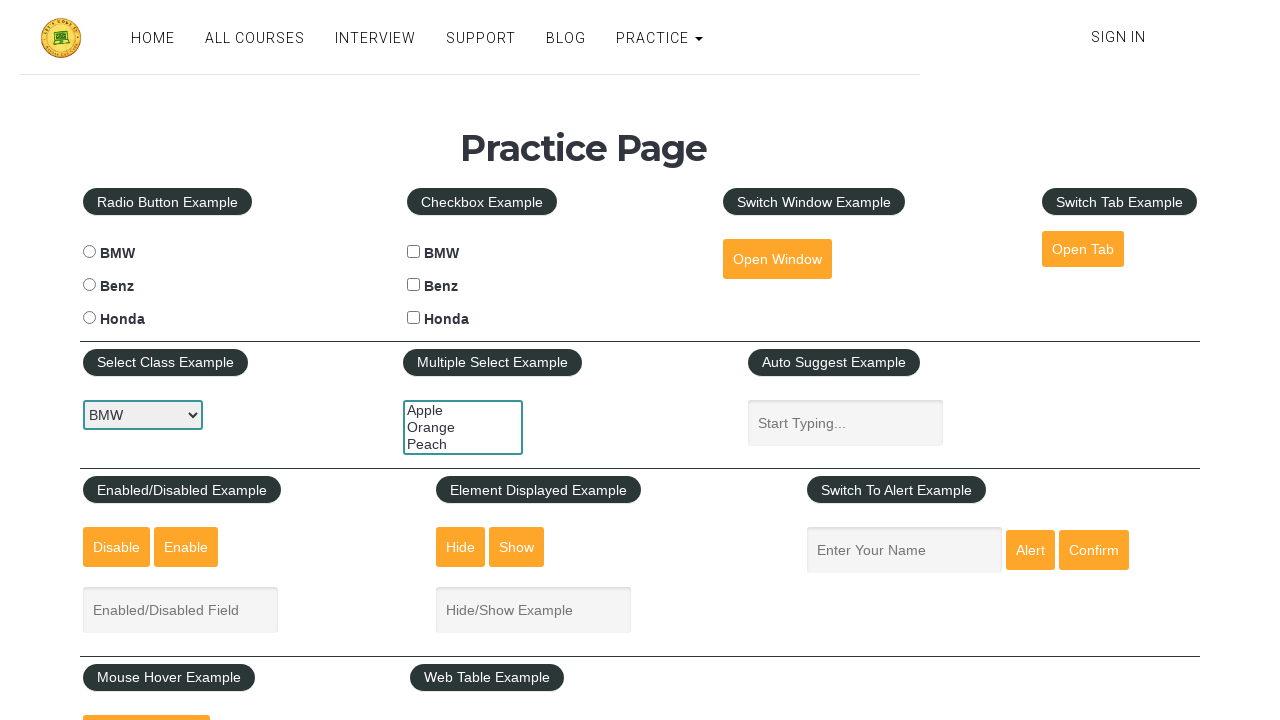

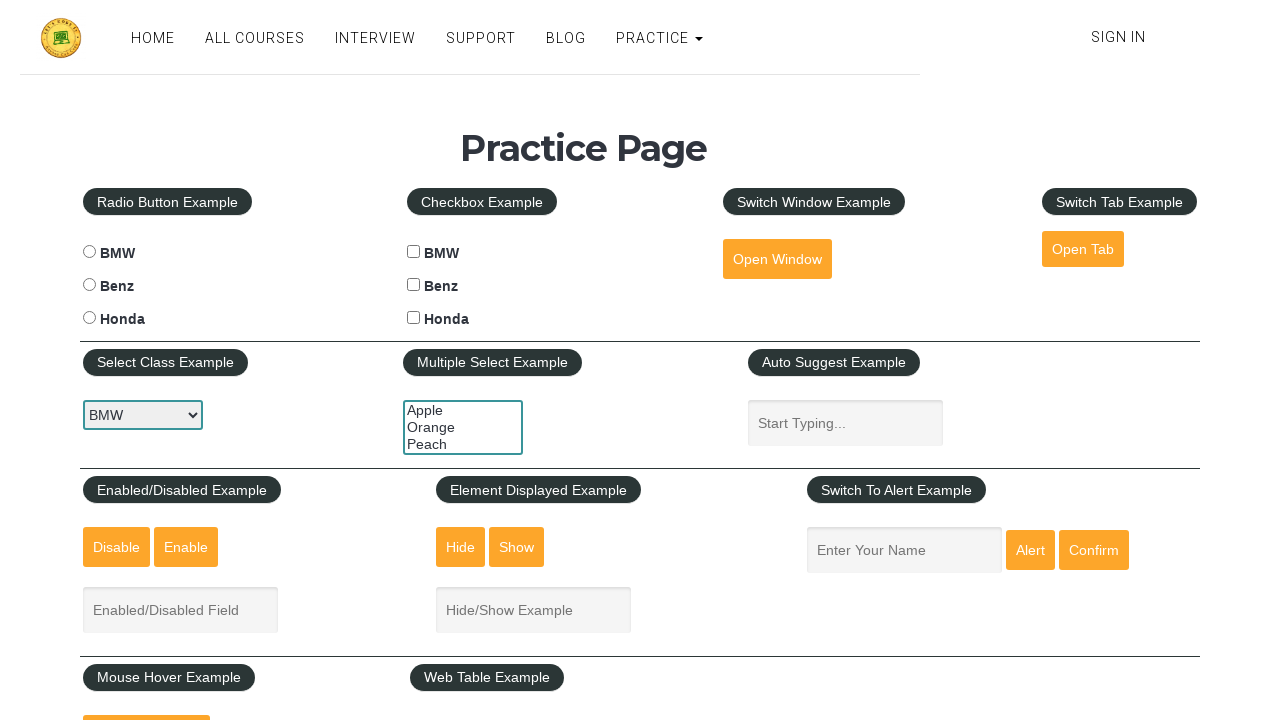